Tests that entered text is trimmed when editing a todo item

Starting URL: https://demo.playwright.dev/todomvc

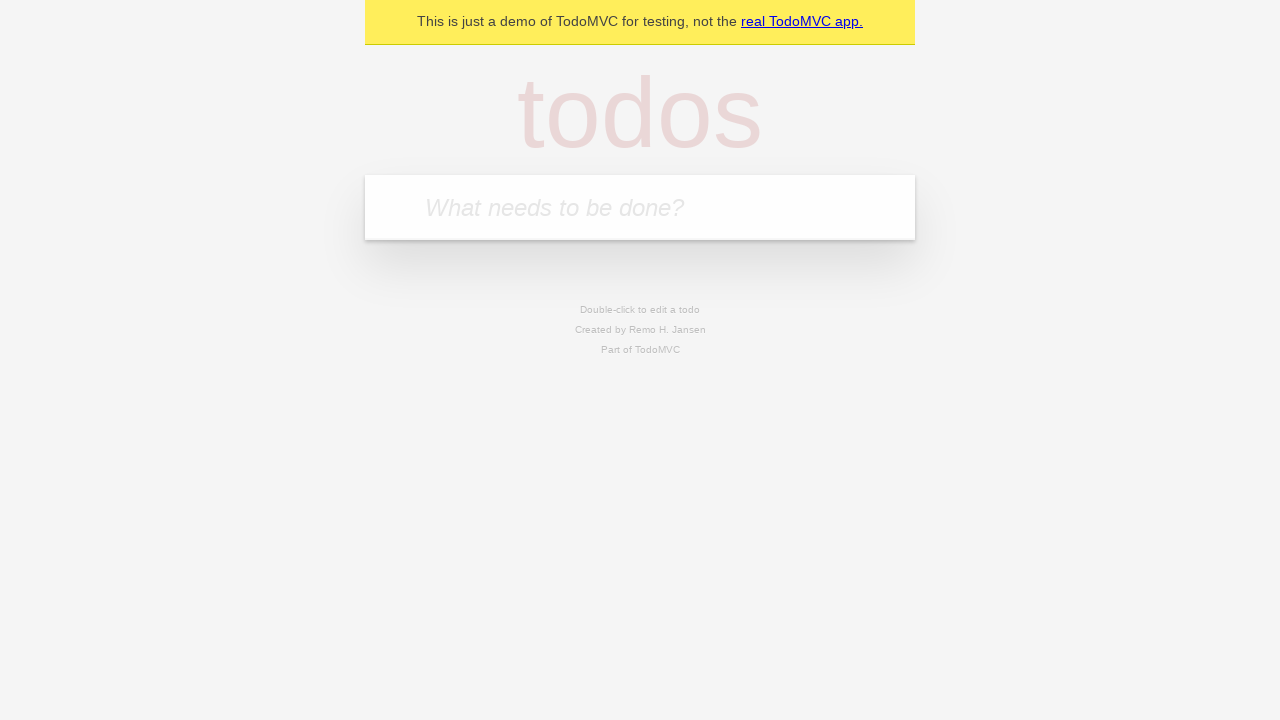

Filled new-todo field with 'buy some cheese' on .new-todo
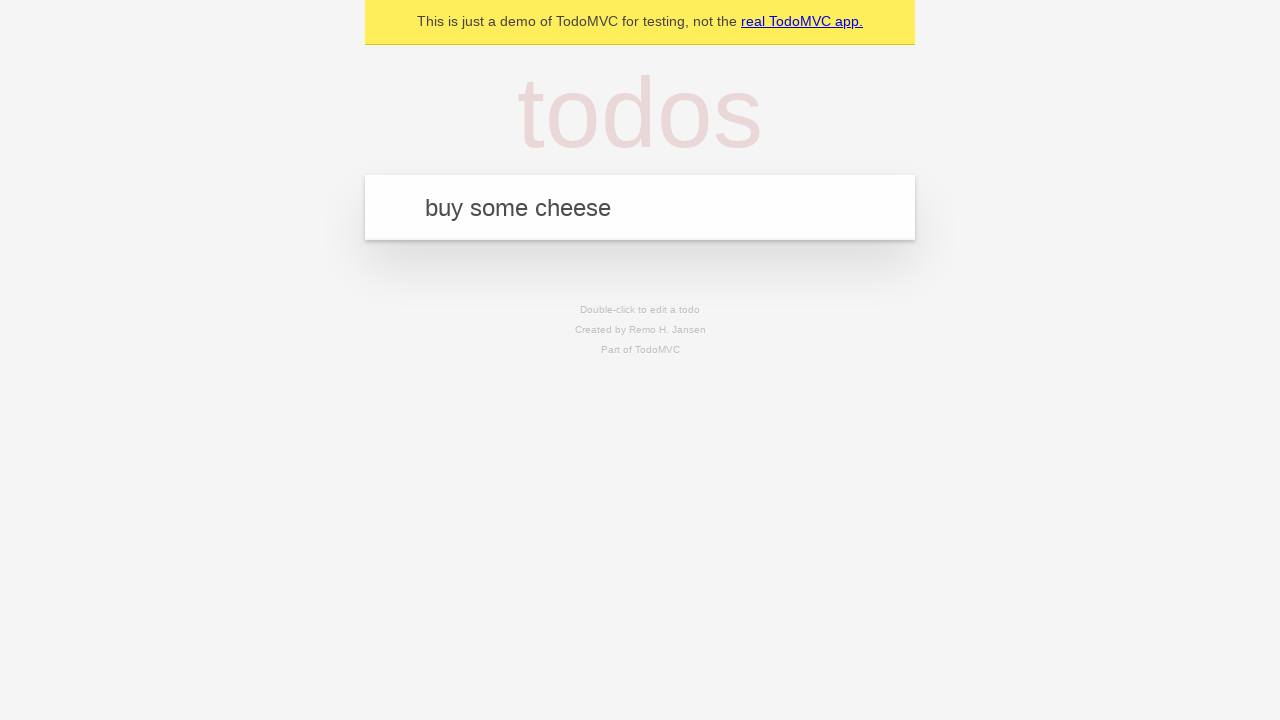

Pressed Enter to create first todo on .new-todo
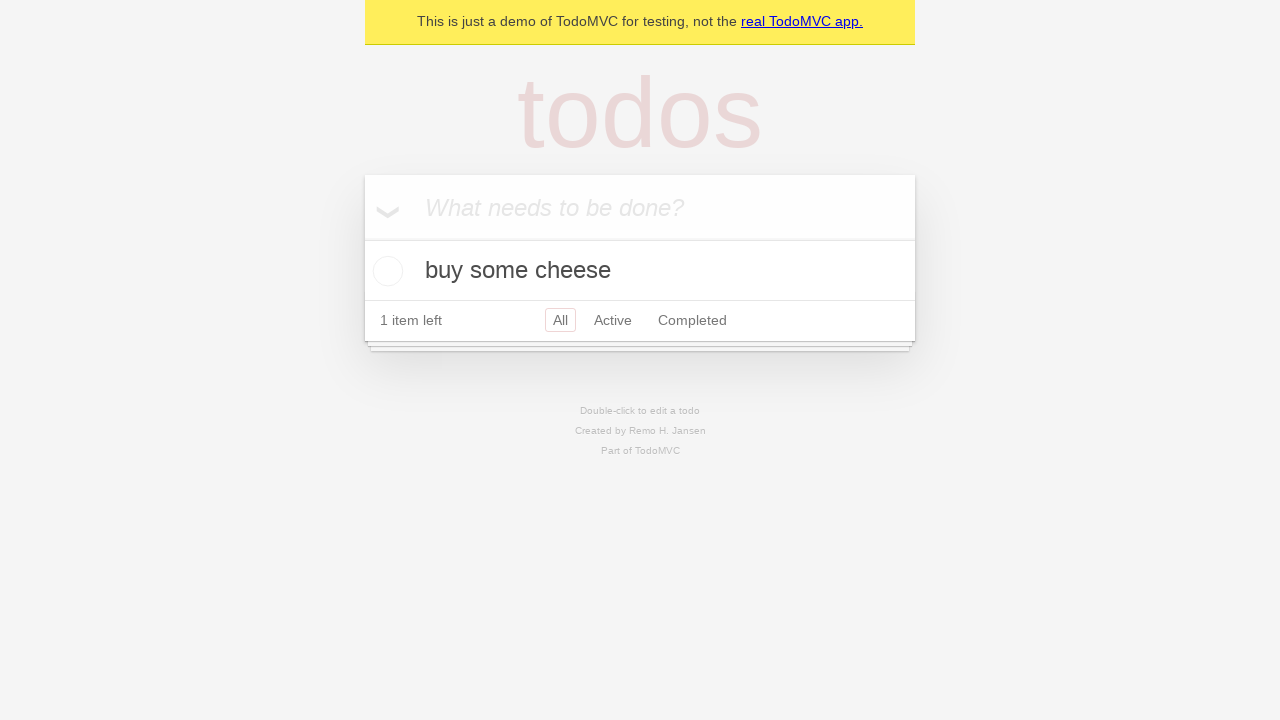

Filled new-todo field with 'feed the cat' on .new-todo
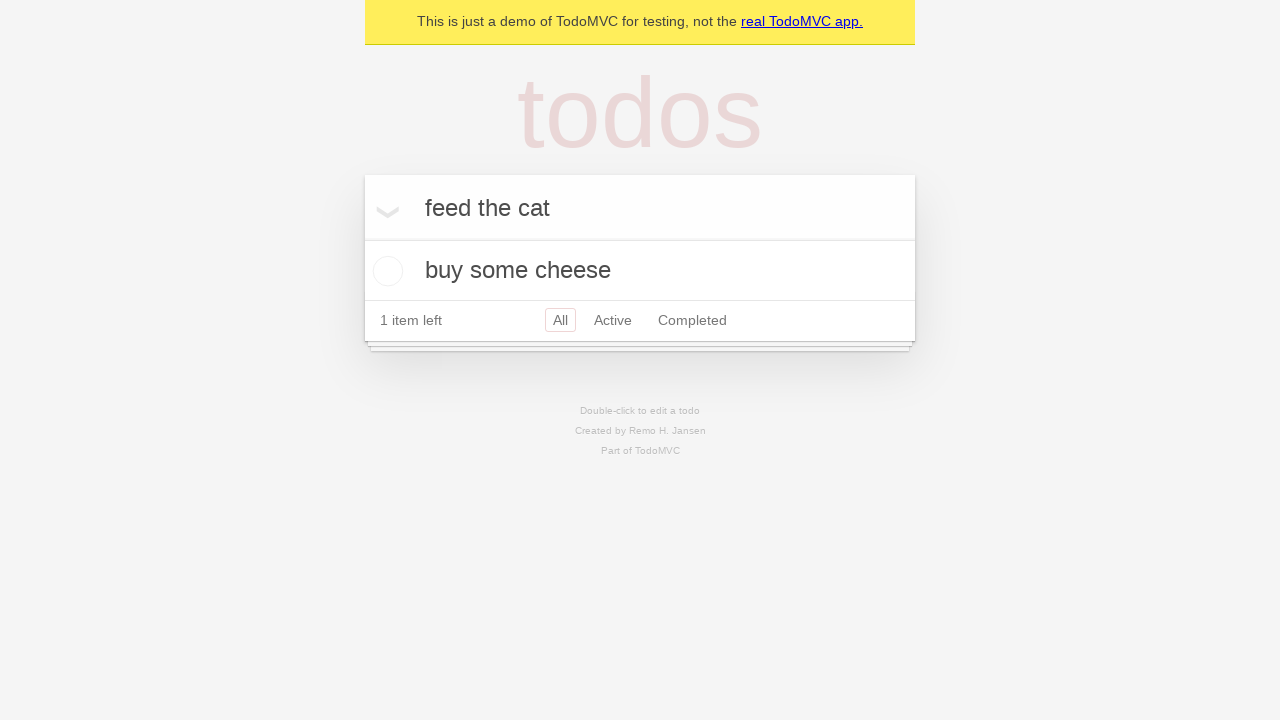

Pressed Enter to create second todo on .new-todo
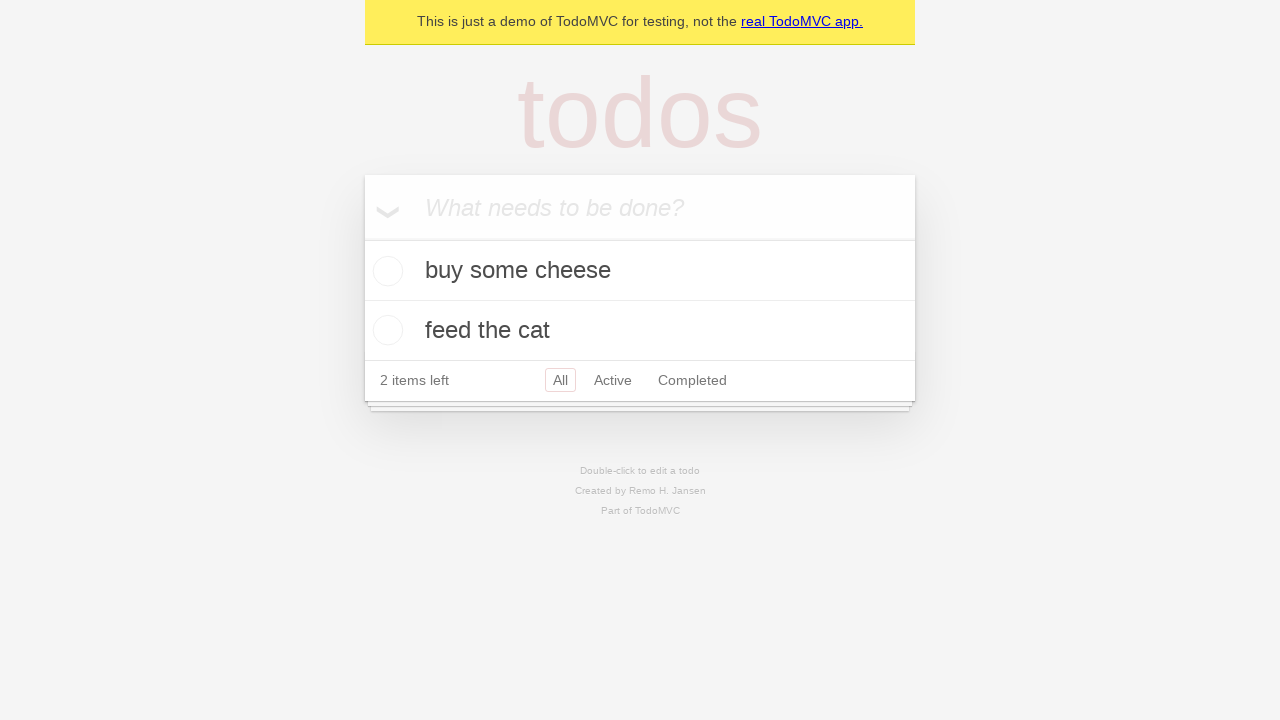

Filled new-todo field with 'book a doctors appointment' on .new-todo
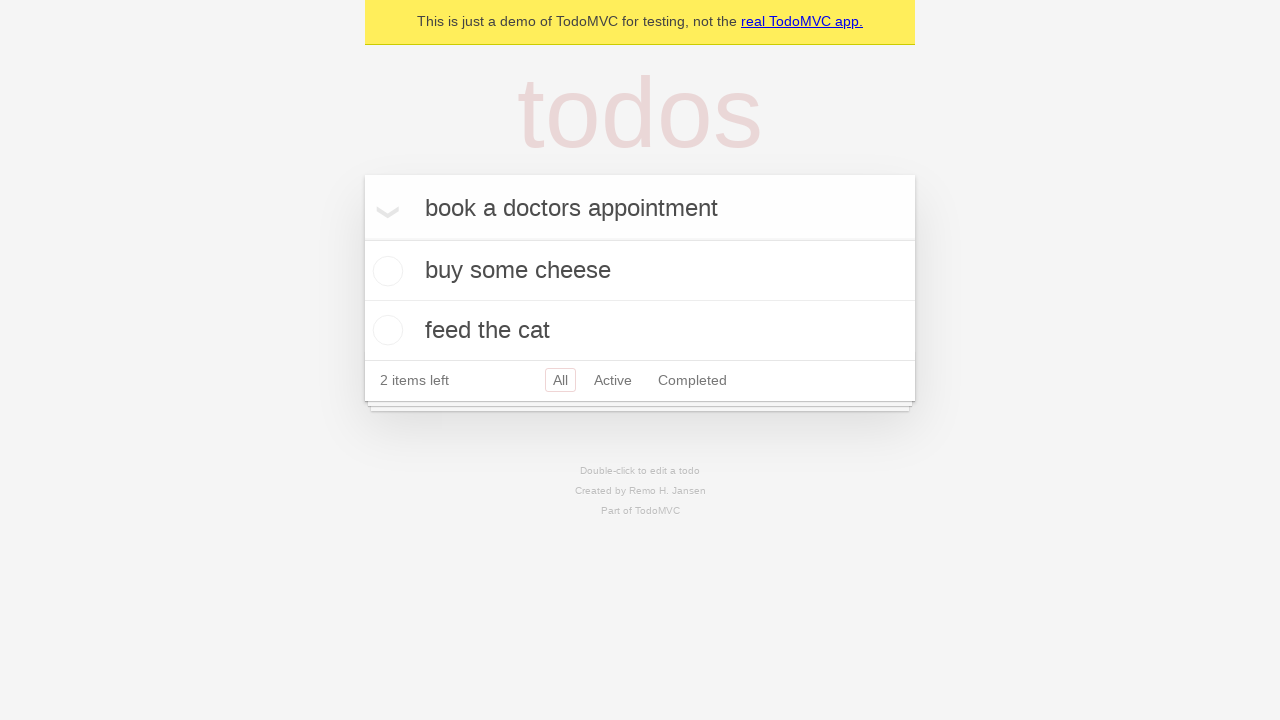

Pressed Enter to create third todo on .new-todo
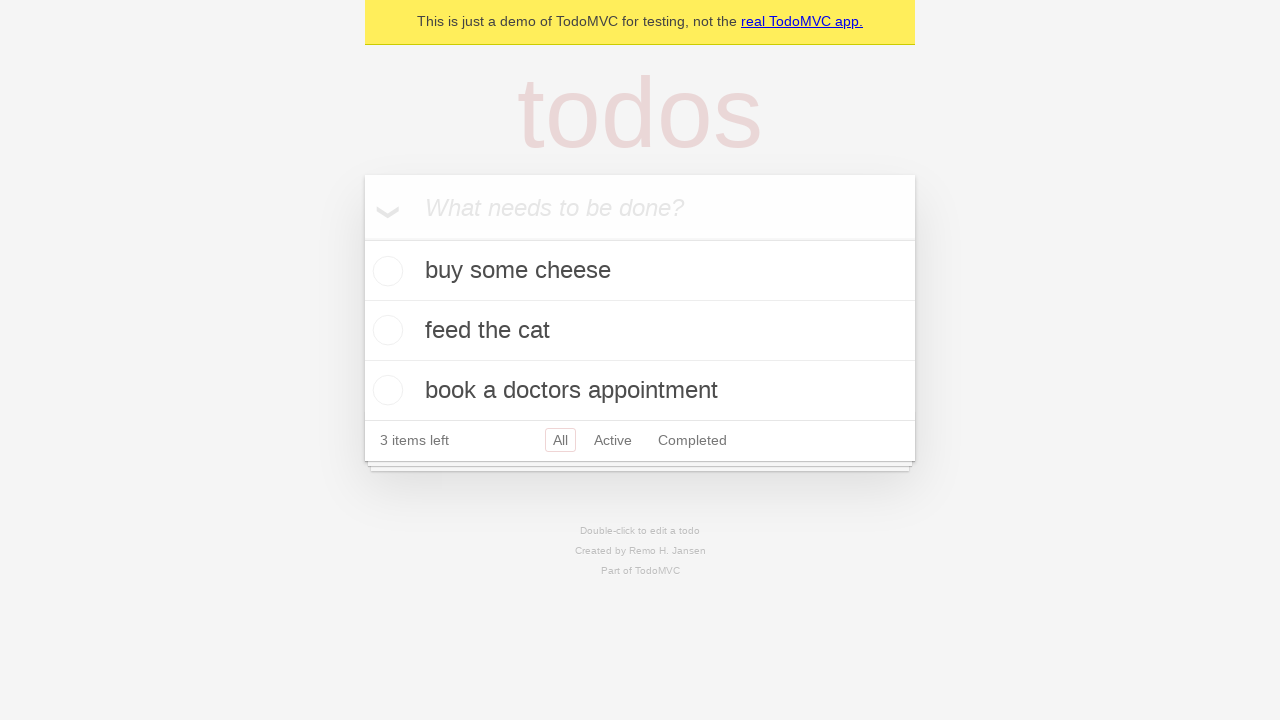

Waited for all three todos to be visible
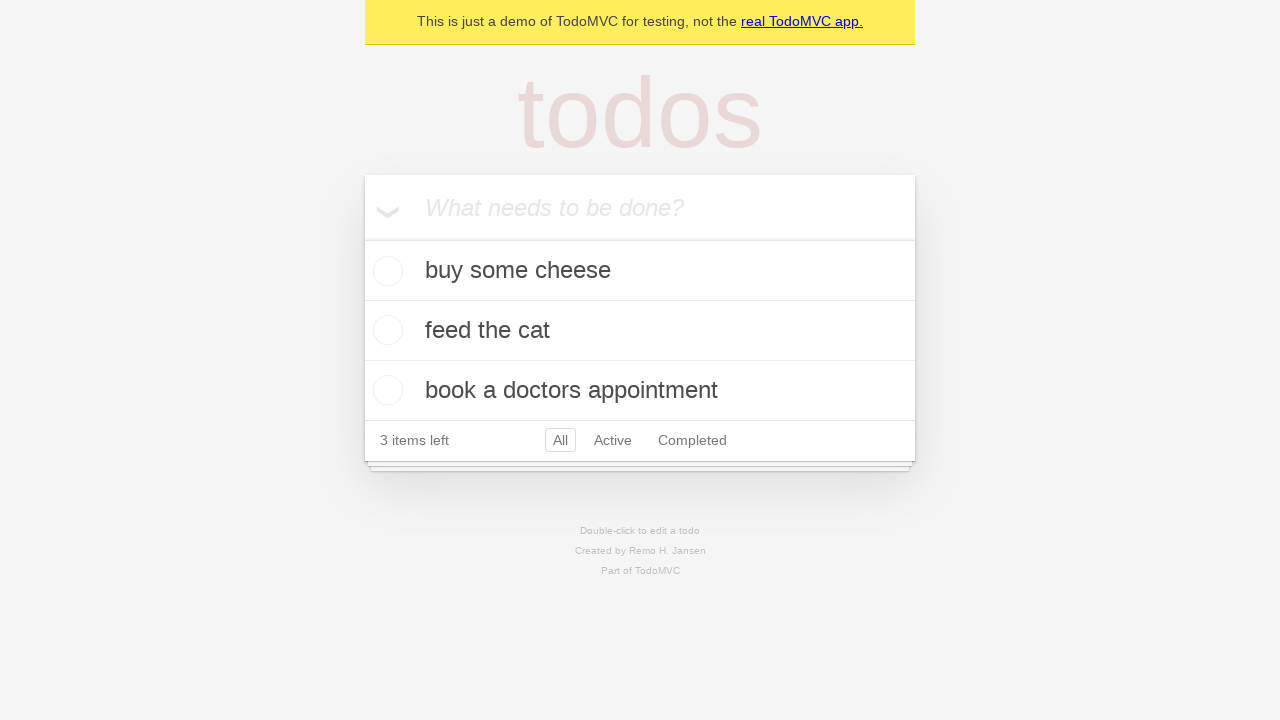

Double-clicked on second todo to enter edit mode at (640, 331) on .todo-list li >> nth=1
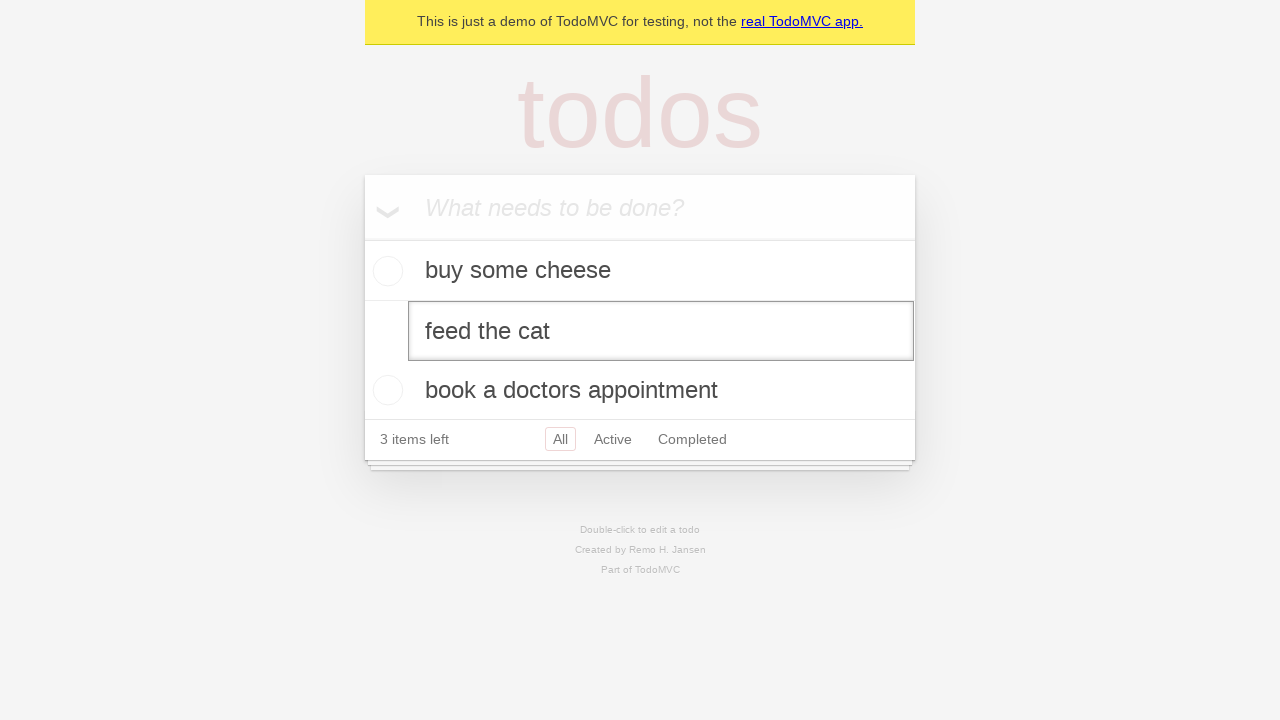

Filled edit field with text containing leading and trailing spaces on .todo-list li >> nth=1 >> .edit
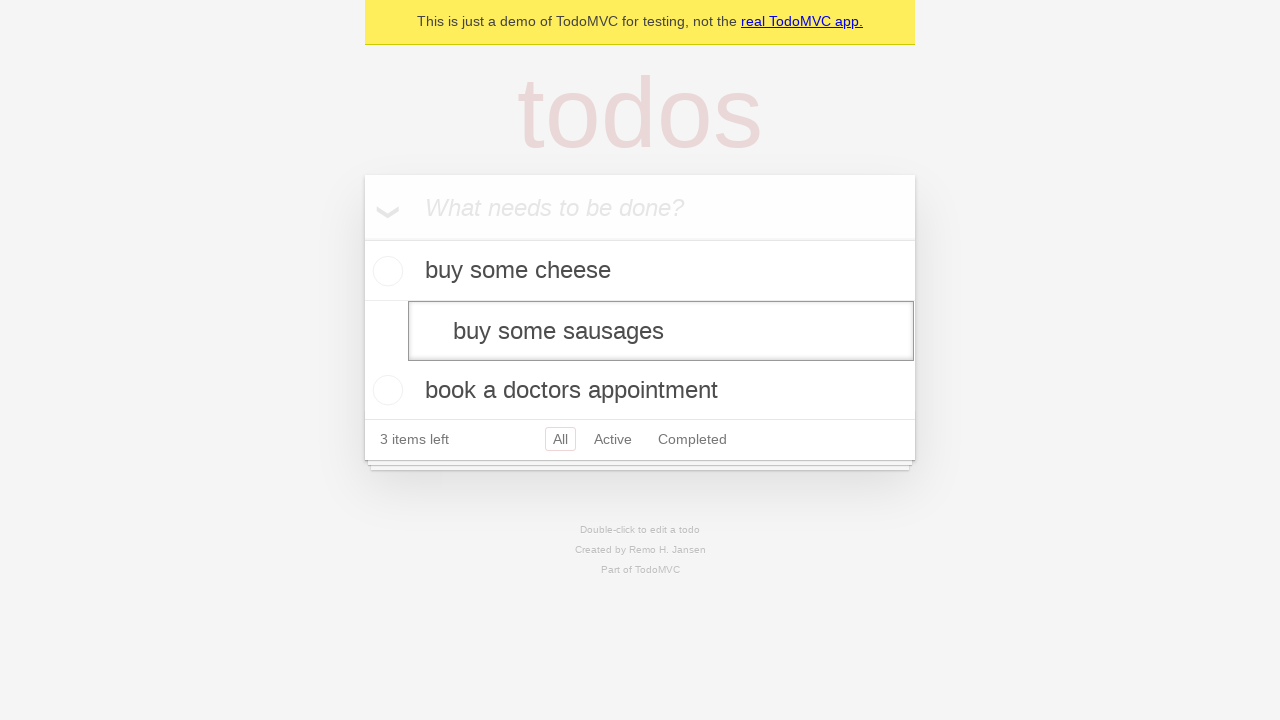

Pressed Enter to confirm edit and verify text is trimmed on .todo-list li >> nth=1 >> .edit
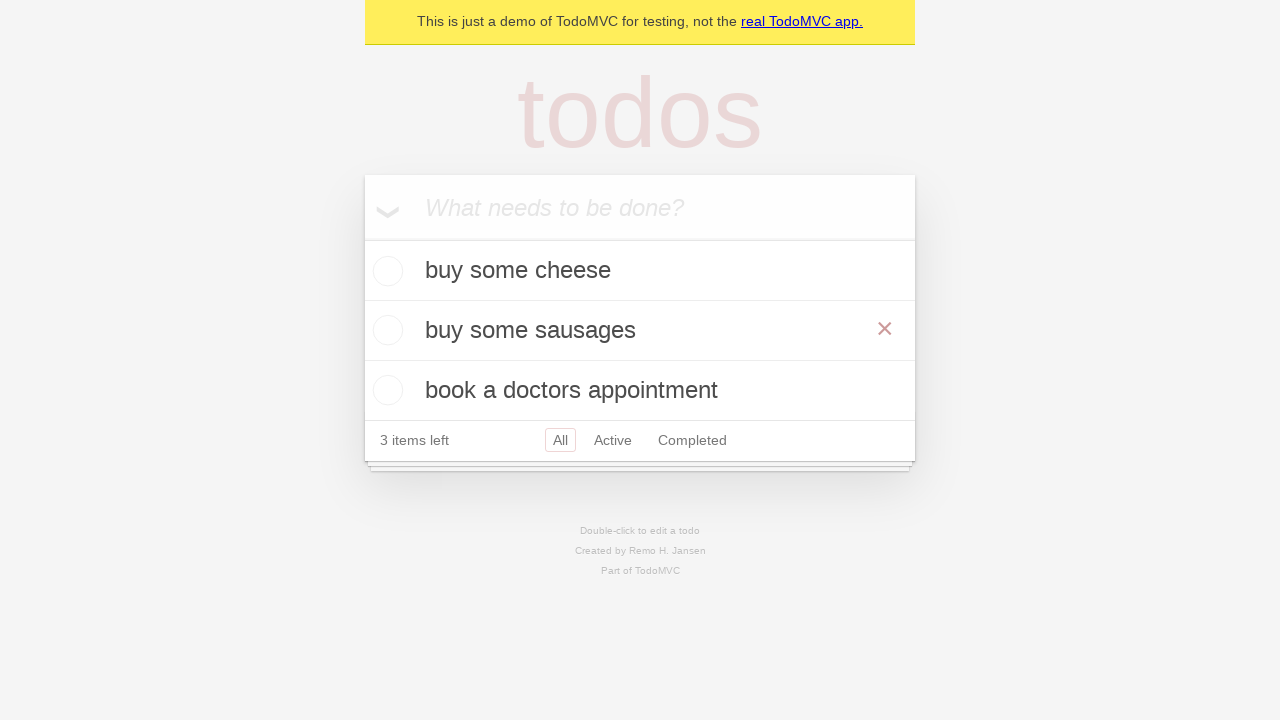

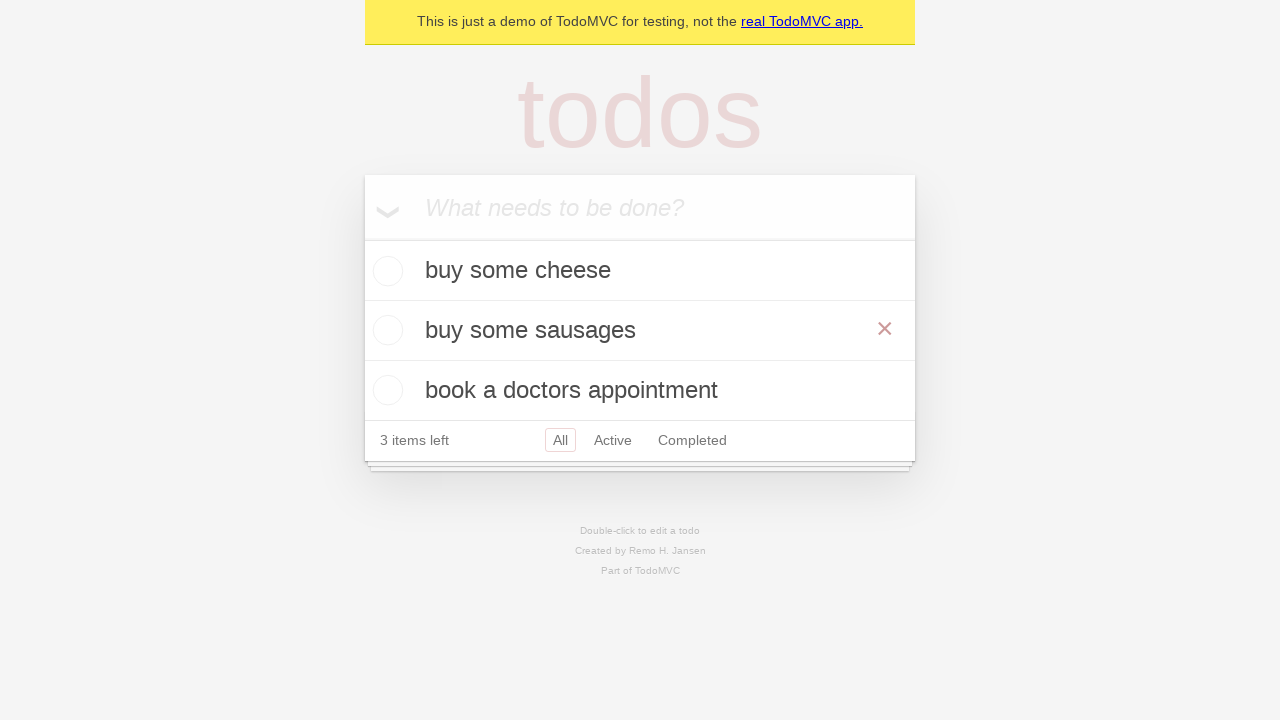